Tests the MathJS API calculator by entering "3+4" and verifying the result equals "7"

Starting URL: https://api.mathjs.org/

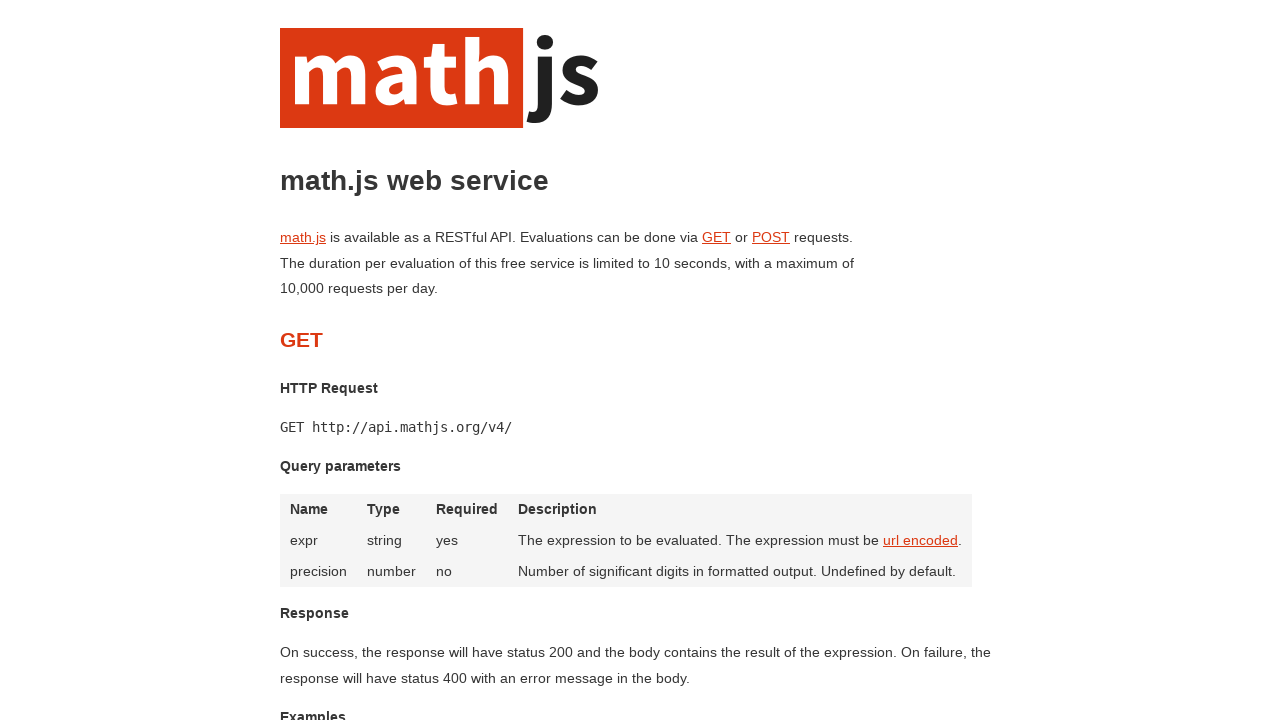

Filled math input field with '3+4' on input[type='text']
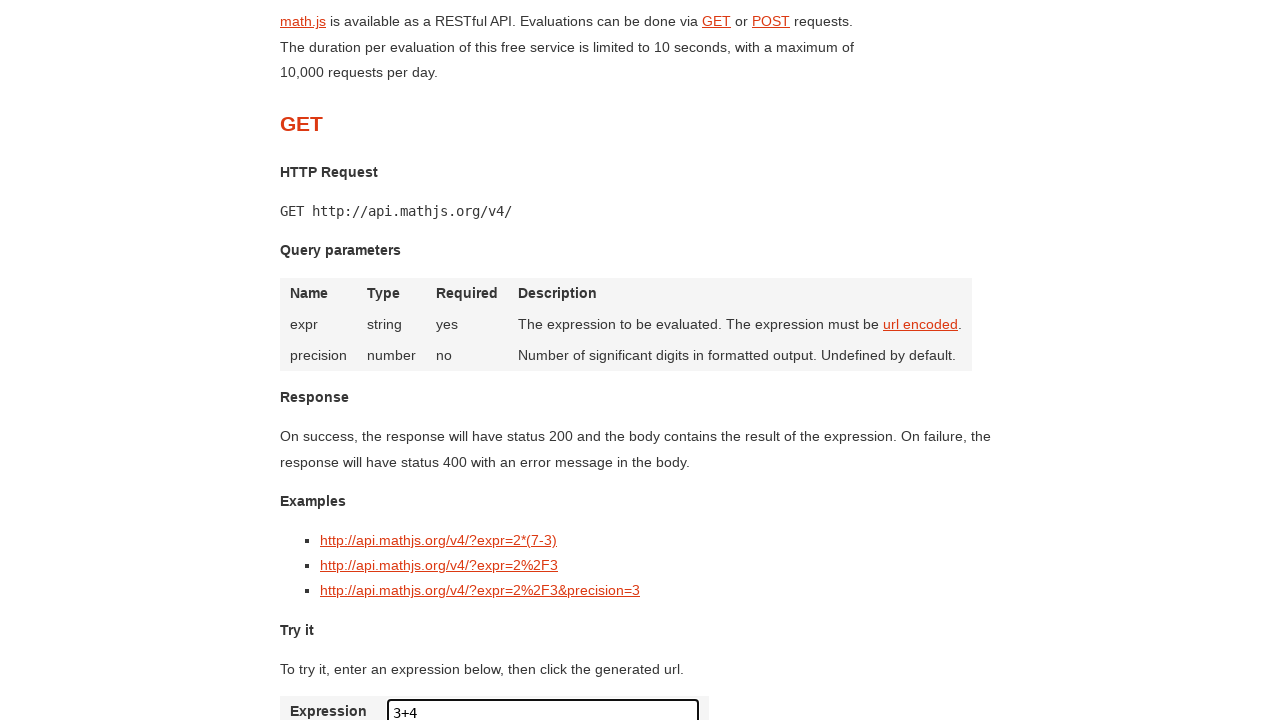

Clicked calculate button to compute result at (506, 361) on a#link
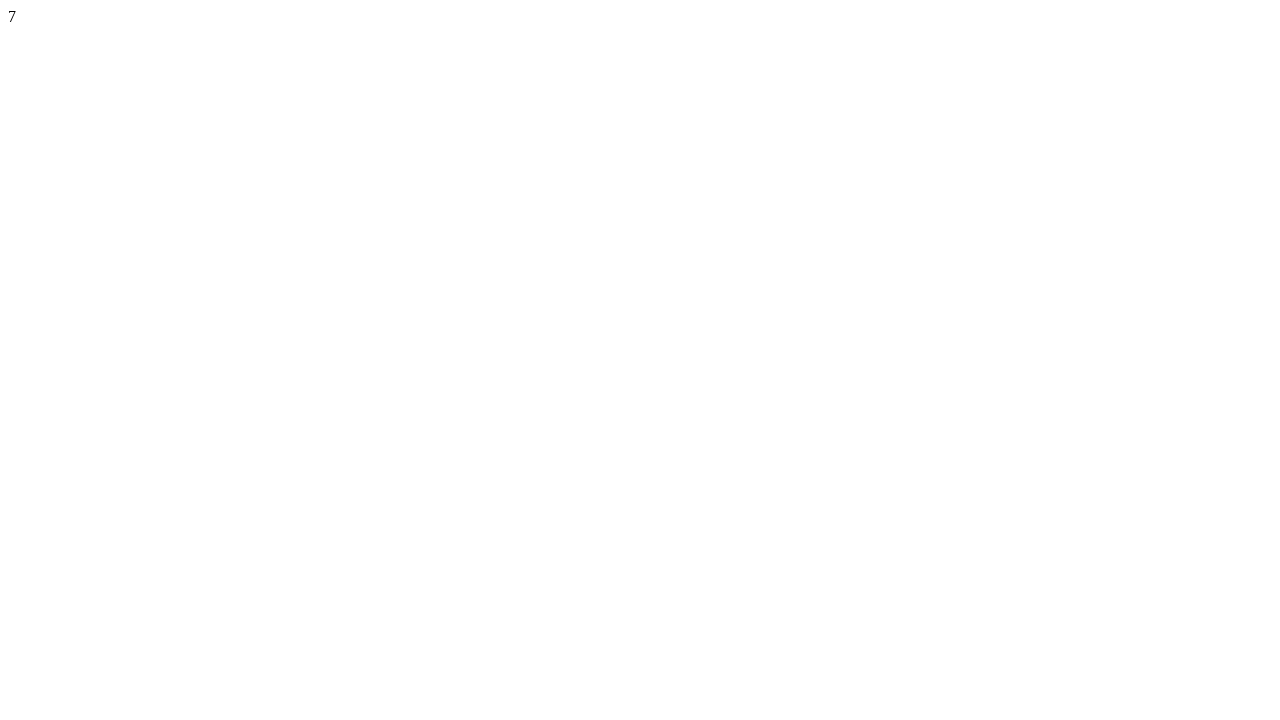

Waited for calculation result to appear
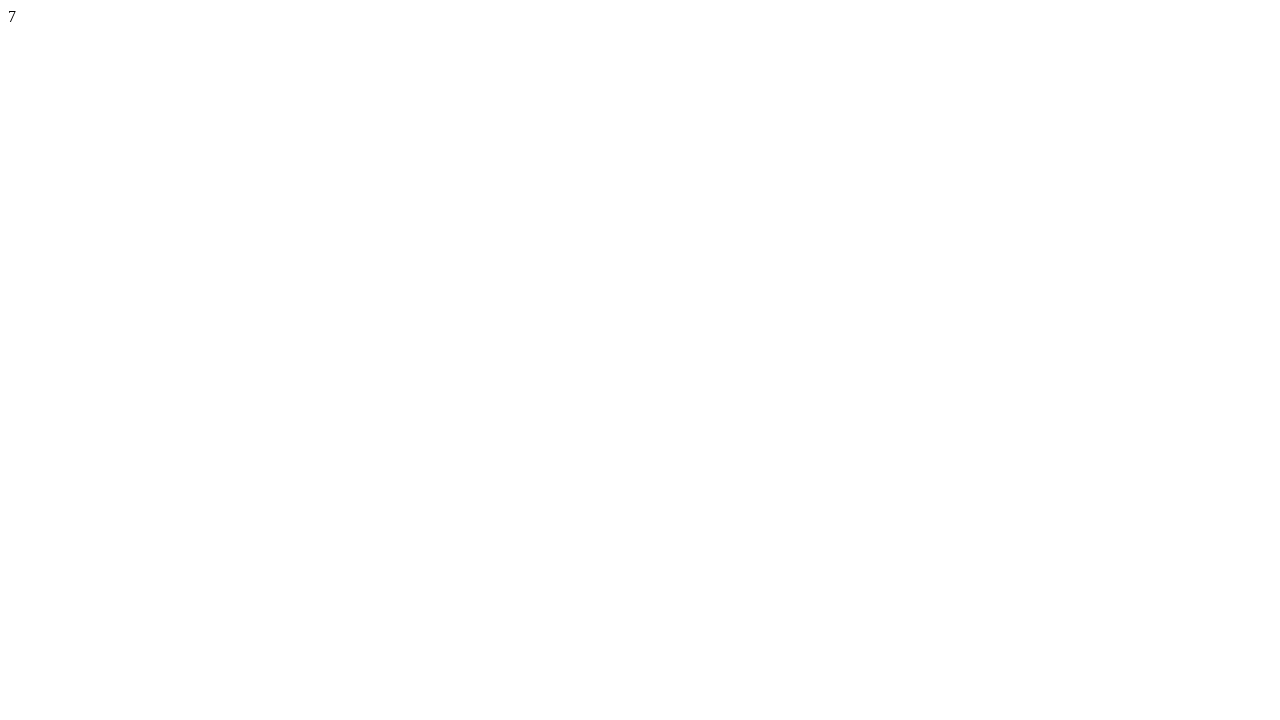

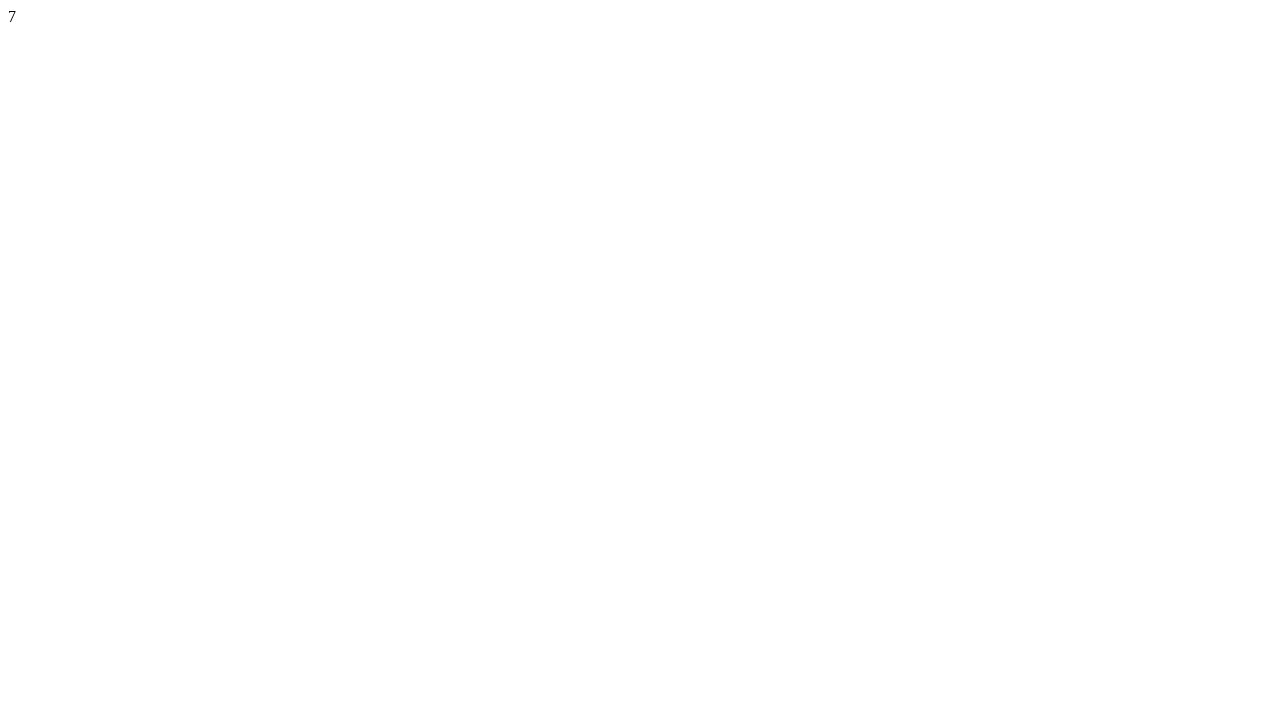